Clicks the JS Confirm button, dismisses the confirm dialog, and verifies the result text shows cancel was clicked

Starting URL: http://the-internet.herokuapp.com/javascript_alerts

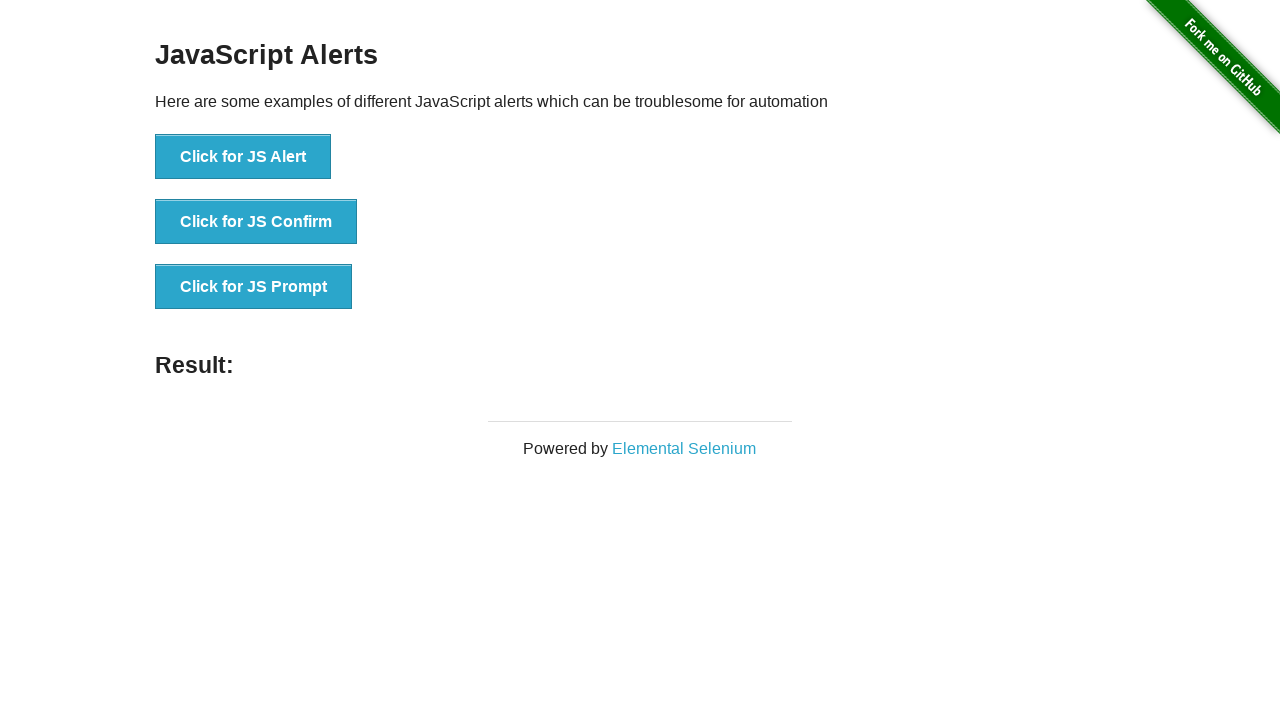

Set up dialog handler to dismiss confirm dialogs
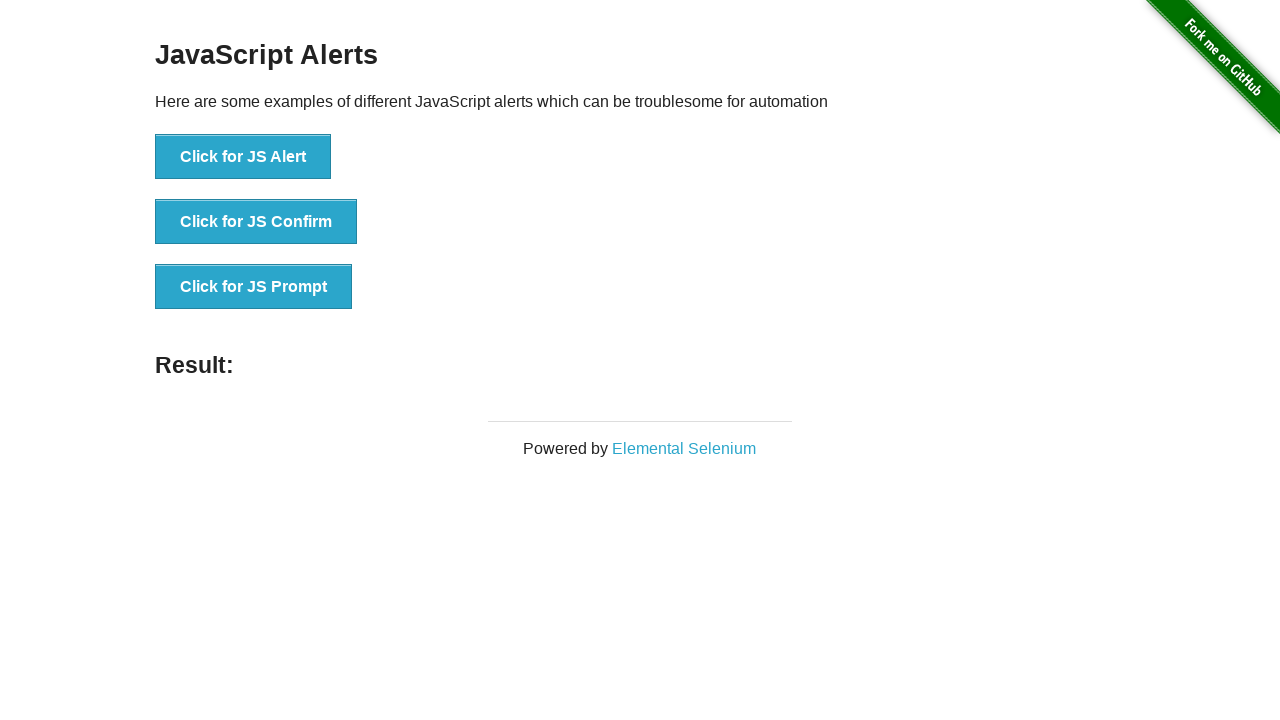

Clicked the JS Confirm button at (256, 222) on button[onclick='jsConfirm()']
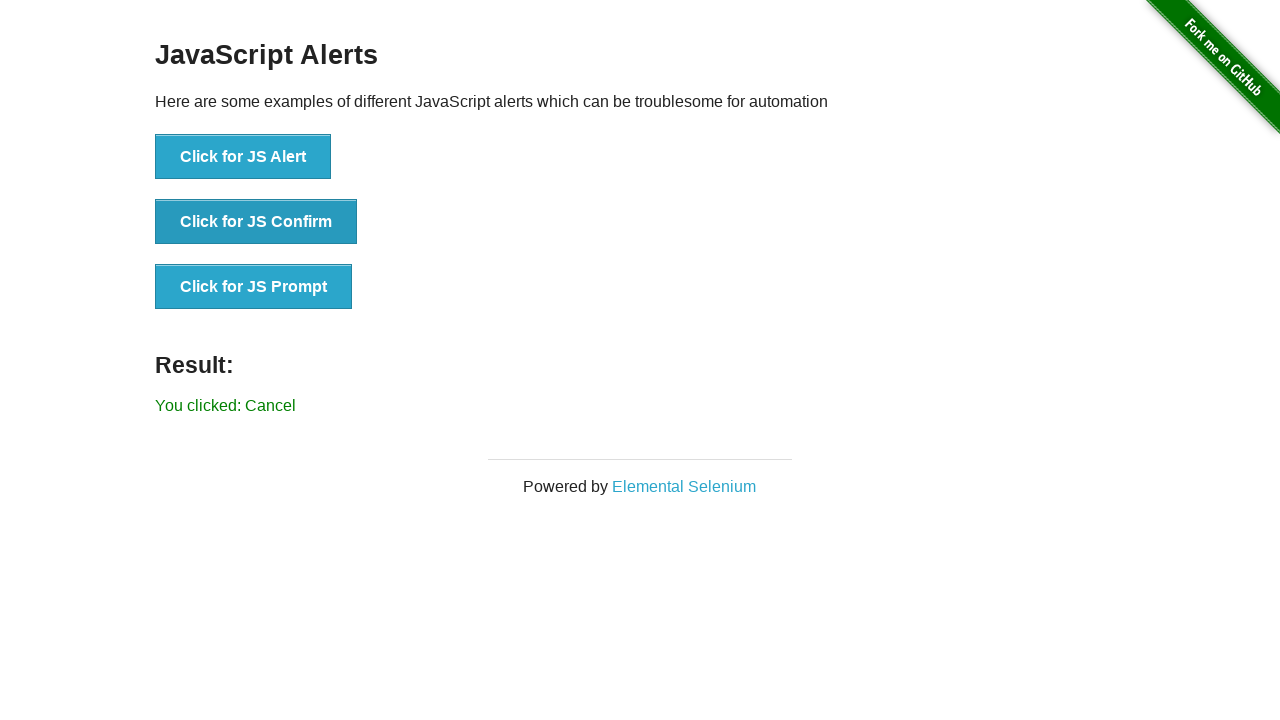

Located the result element
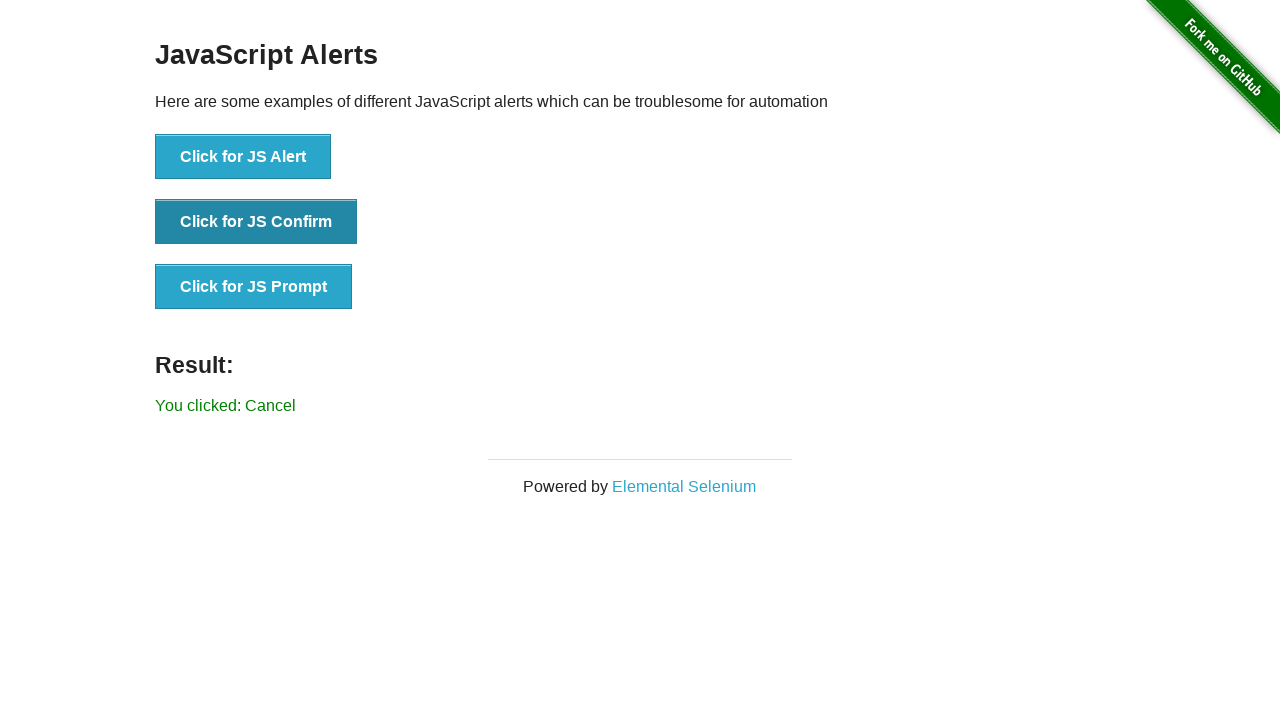

Verified result text shows 'You clicked: Cancel'
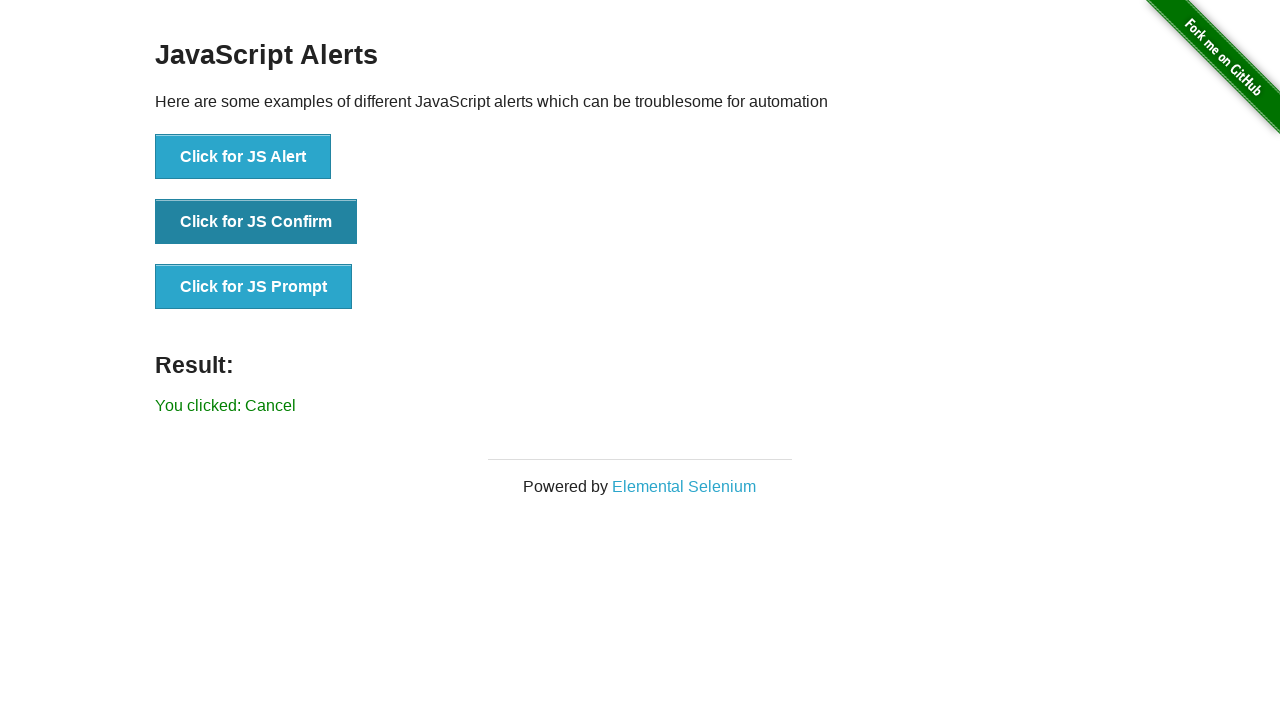

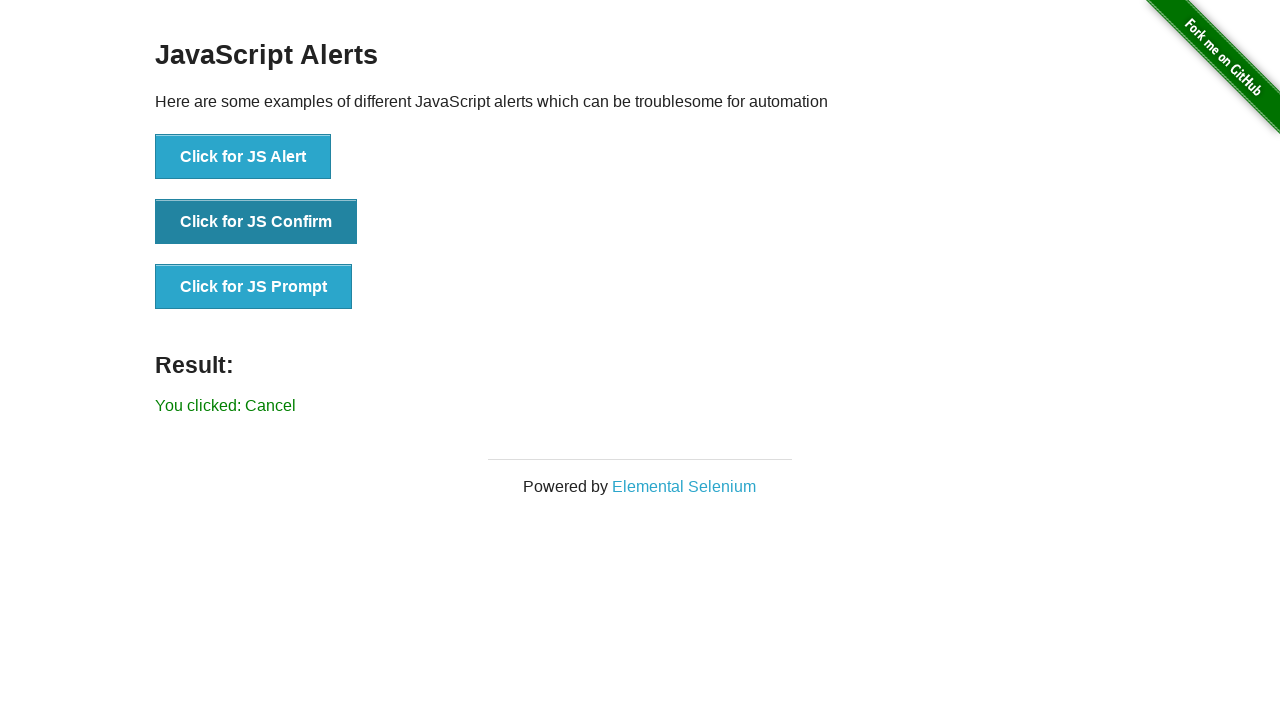